Verifies the Register button is displayed on the home page and clicking it navigates the user to the registration page.

Starting URL: https://crio-qkart-frontend.vercel.app/

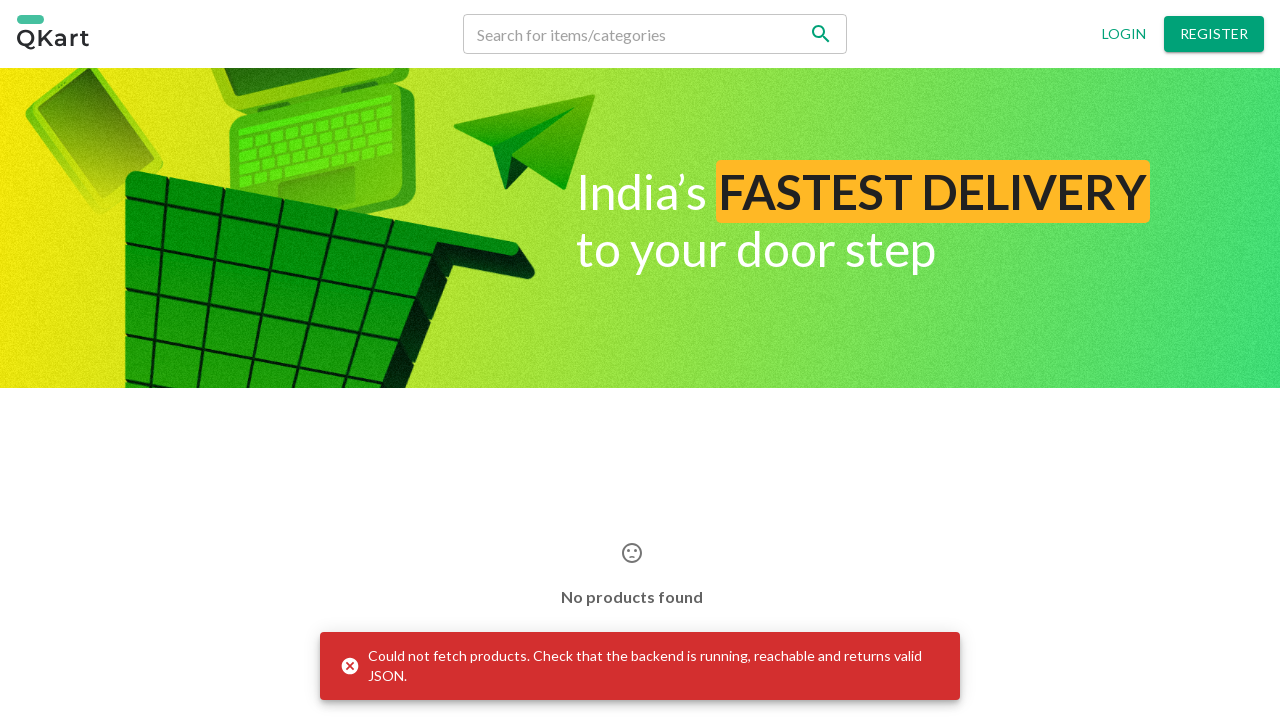

Page loaded with DOM content ready
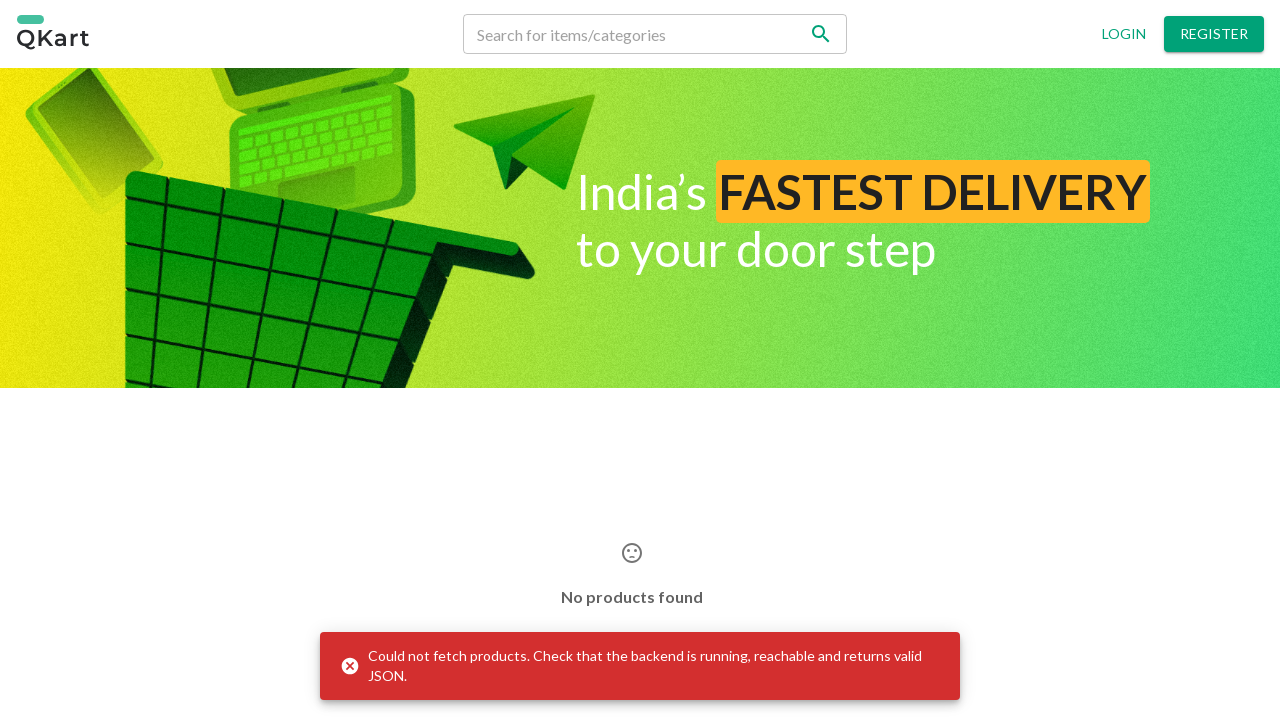

Located Register button on home page
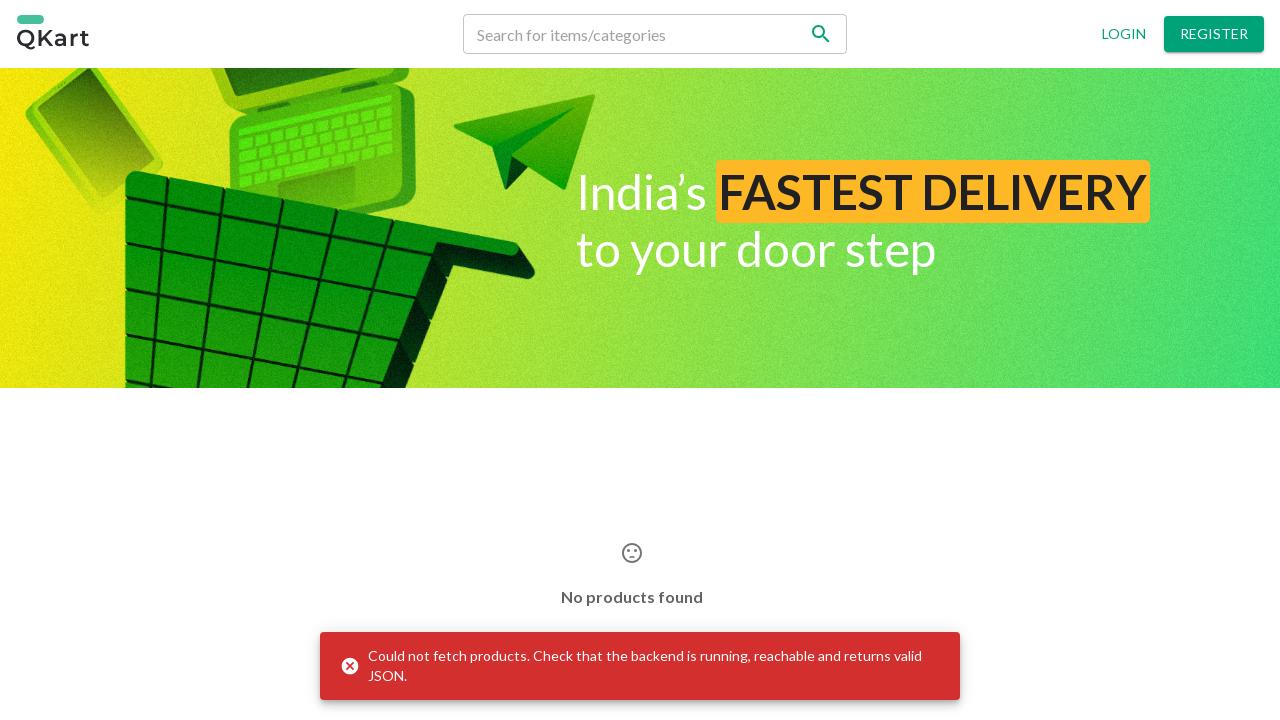

Verified Register button is visible
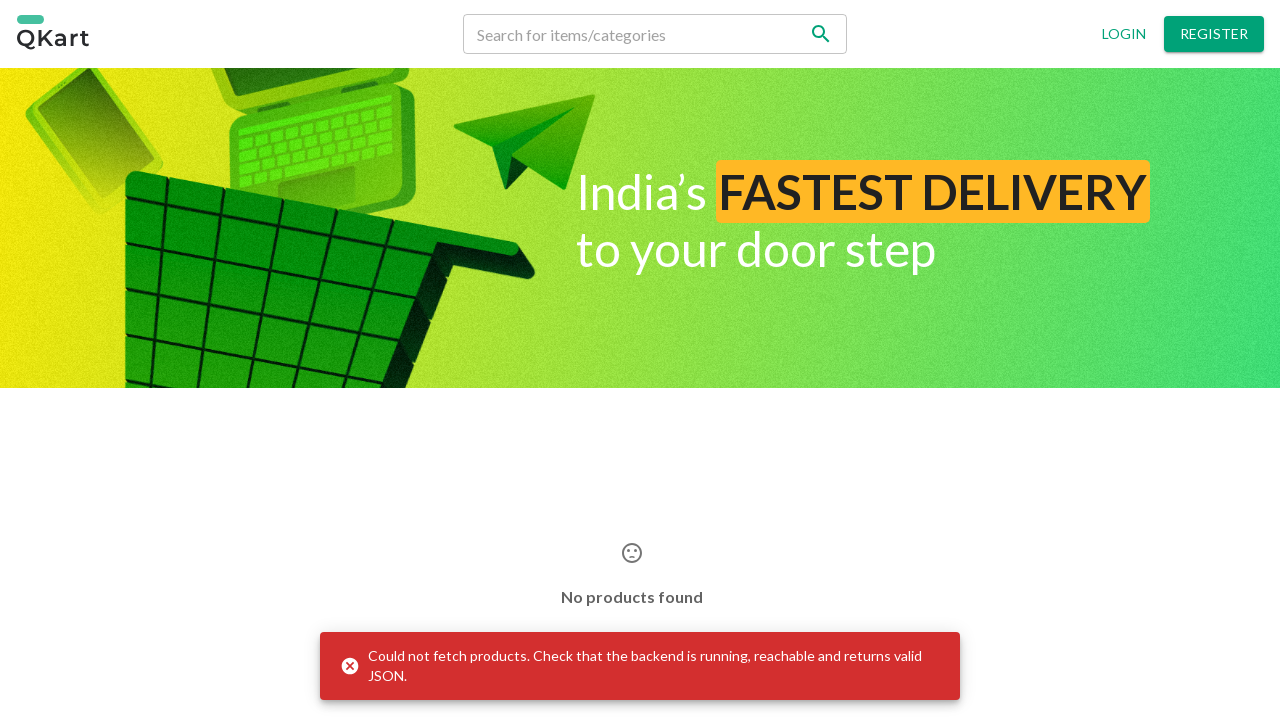

Clicked Register button at (1214, 34) on xpath=//button[normalize-space()='Register']
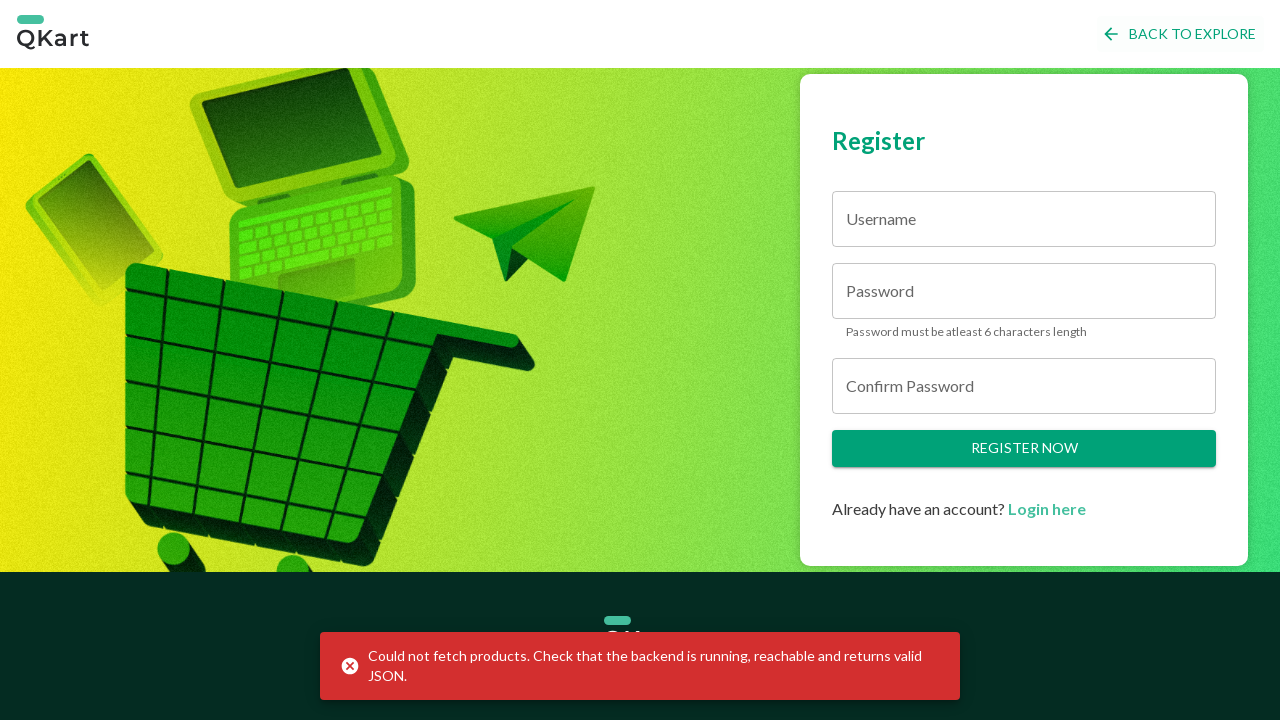

Navigation to registration page completed
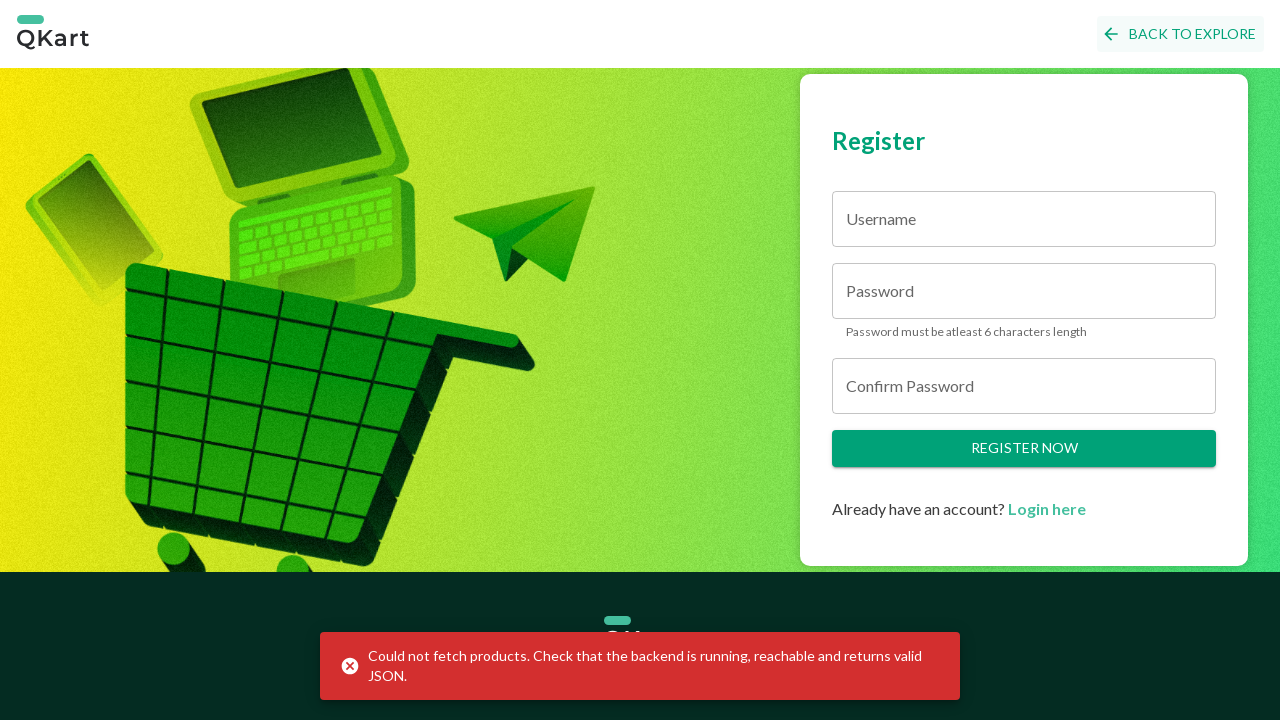

Verified URL ends with /register - user successfully navigated to registration page
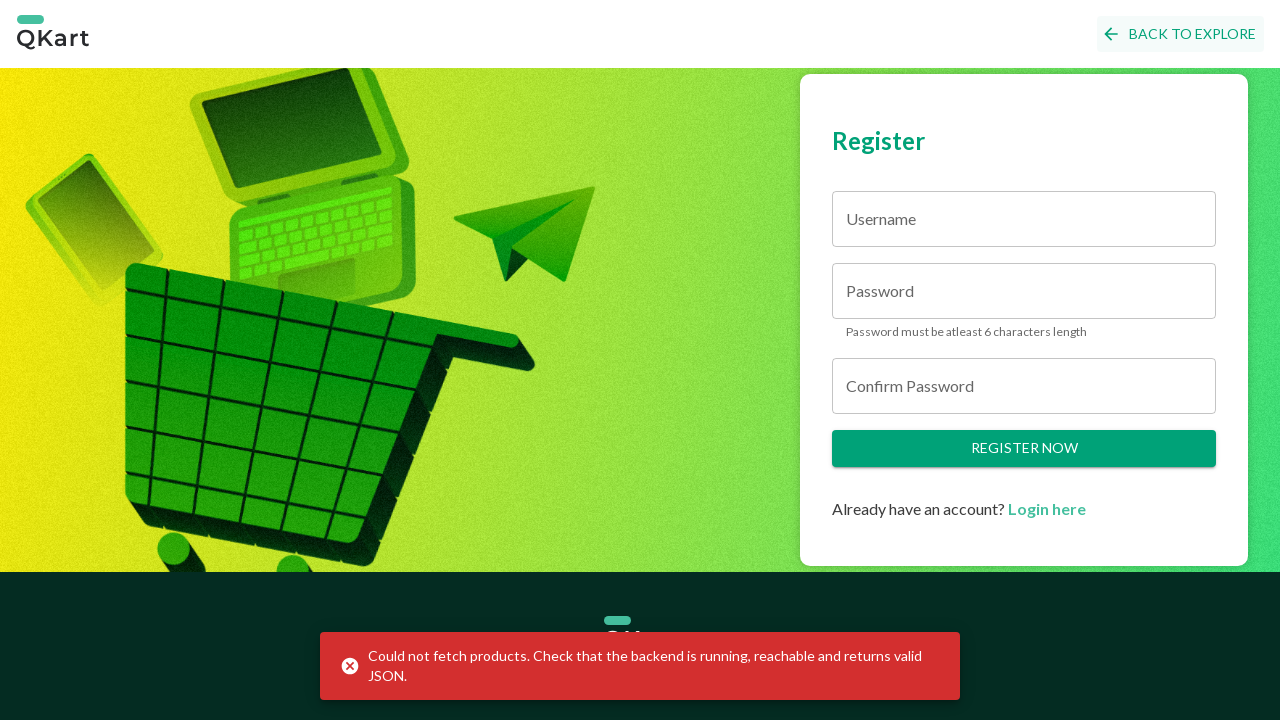

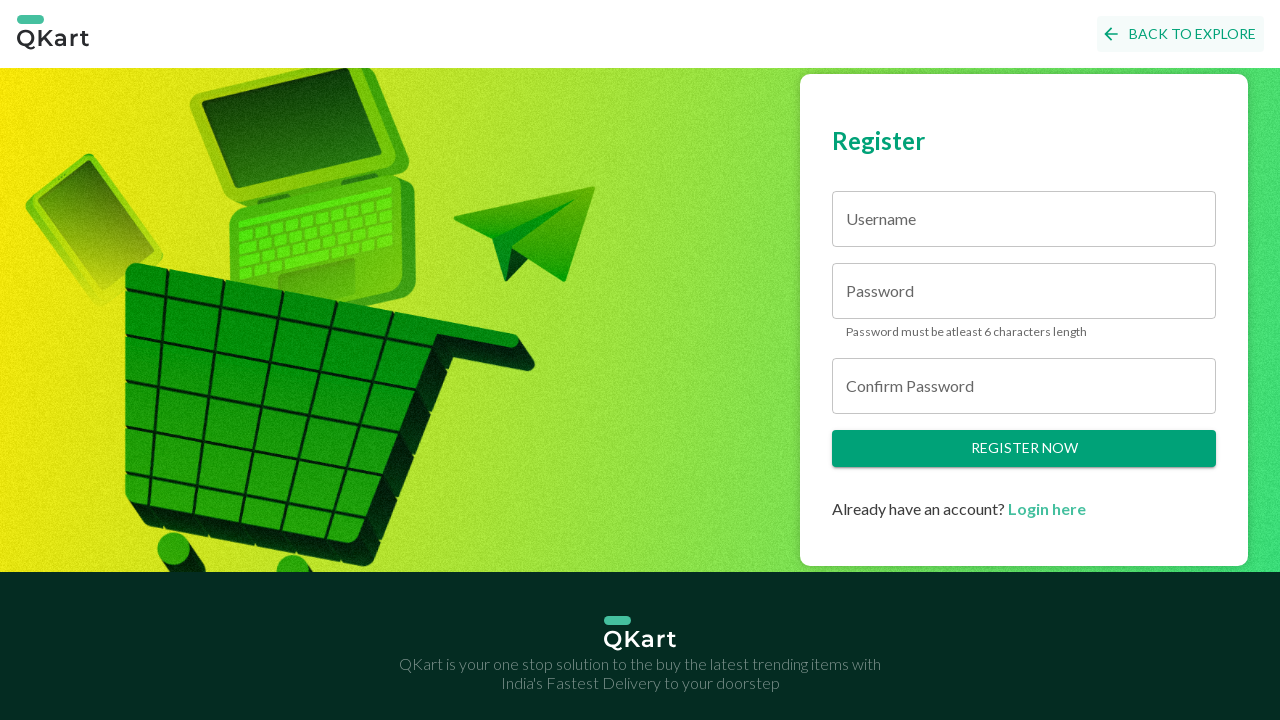